Navigates through enforcement action pages on PCAOBUS website, clicking through pagination to view all available documents

Starting URL: https://pcaobus.org/oversight/enforcement/enforcement-actions?pg=1&mpp=96

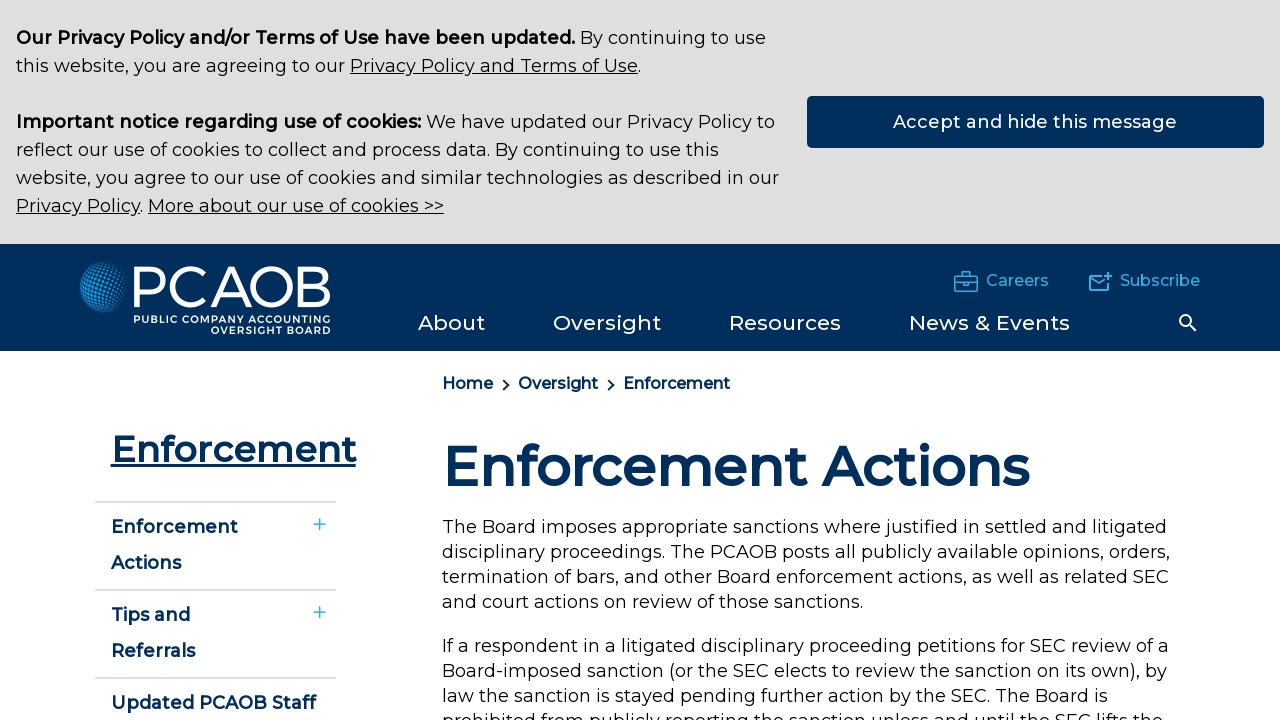

Waited for articles count element to load
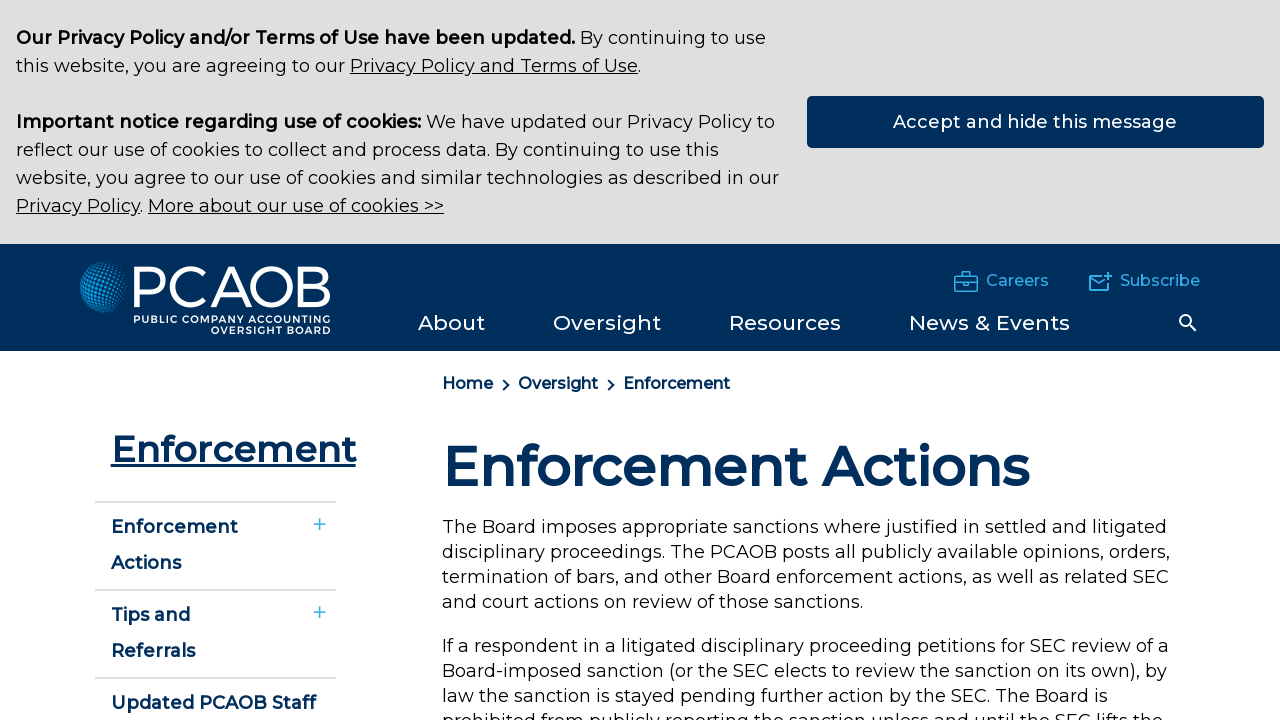

Extracted total articles text content
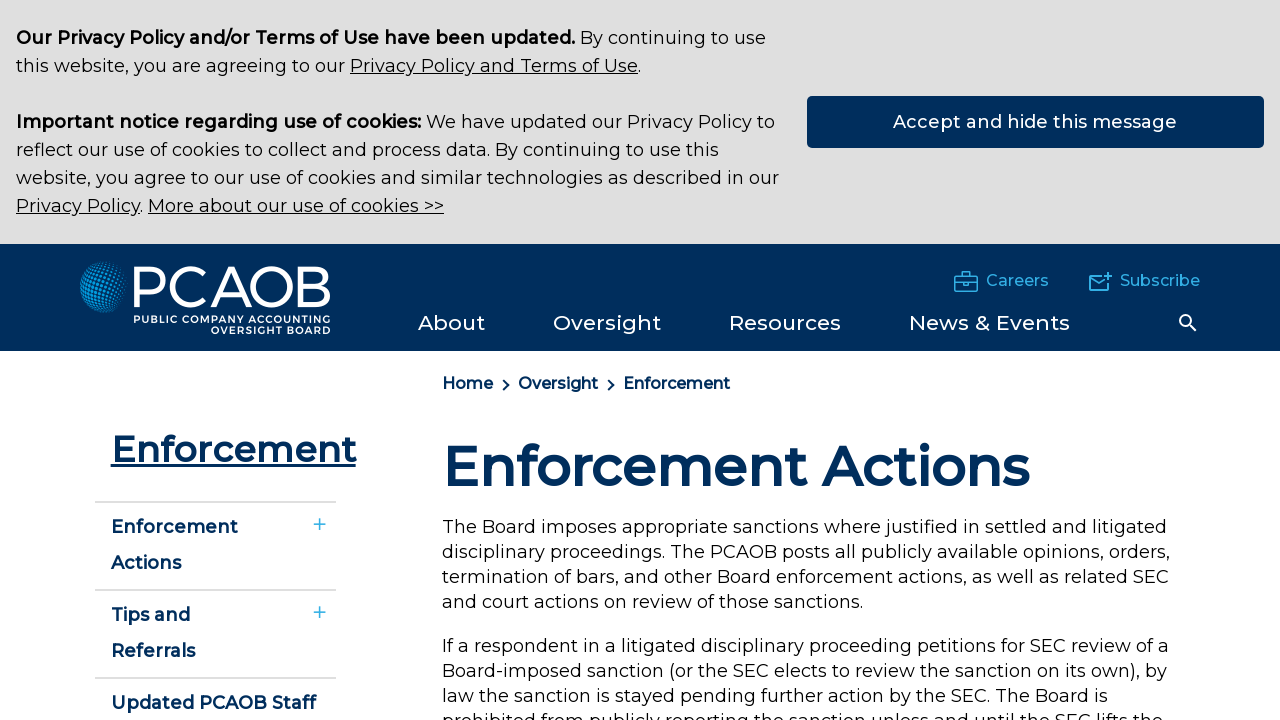

Calculated total pages: 6 from 554 articles
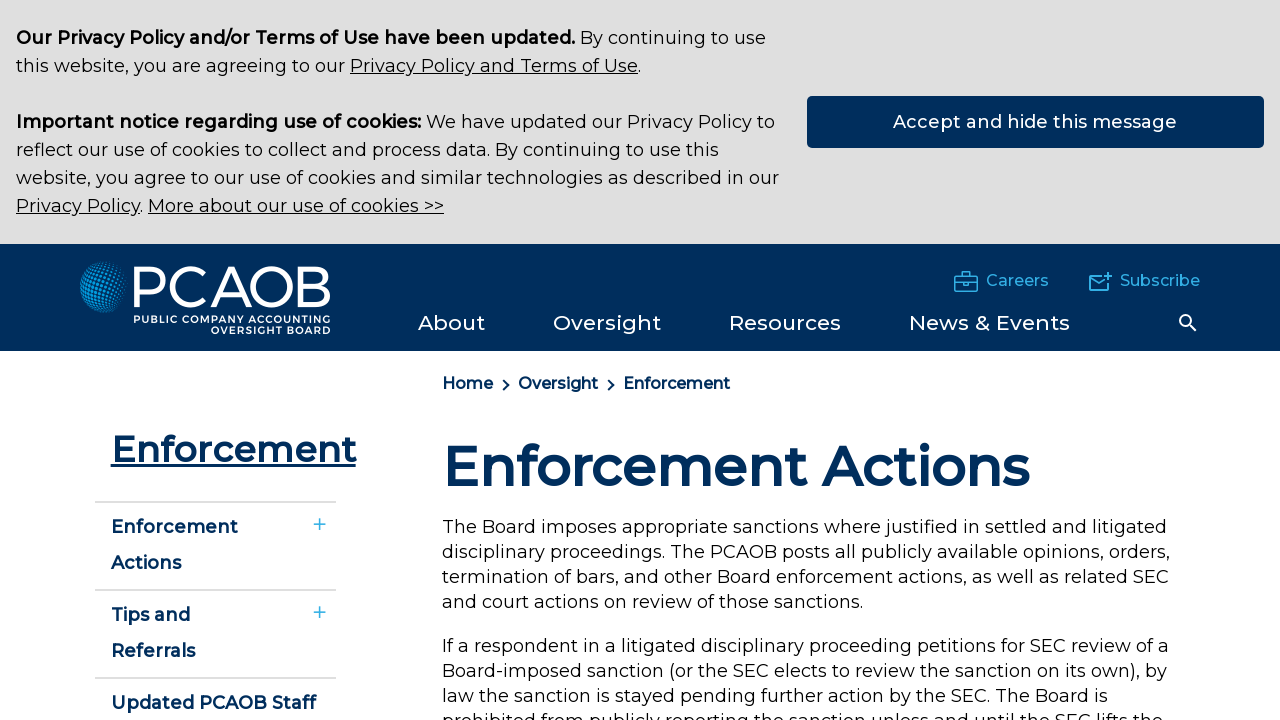

Set pages to navigate: 5
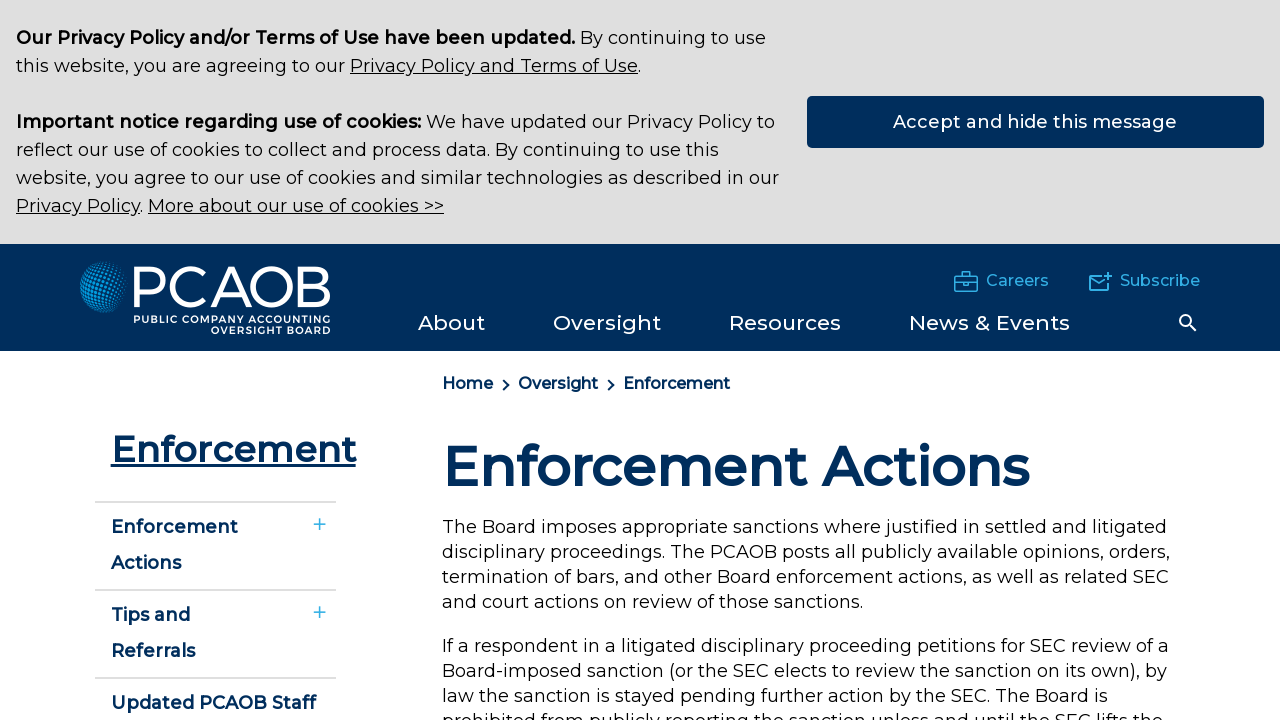

Waited for first article link on page 1
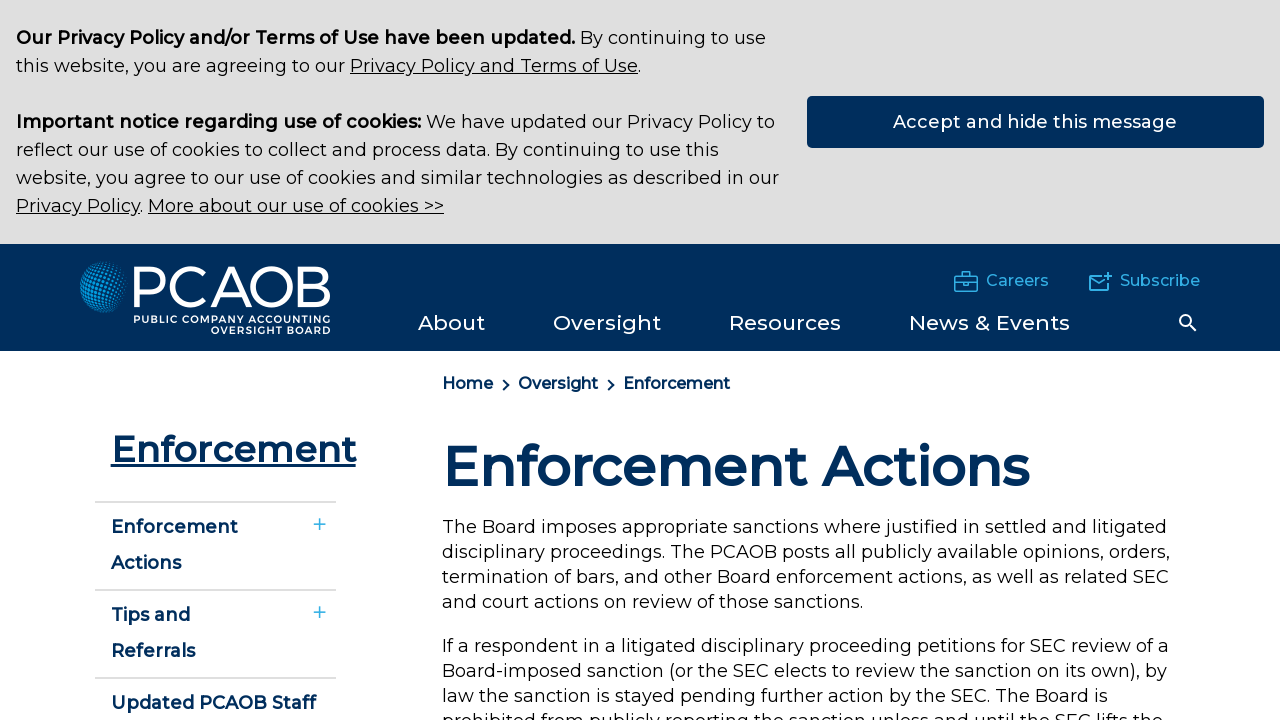

Clicked next page button to navigate from page 1 to page 2 at (903, 360) on //*[@id="Main_C003_Col00"]/div/div/div[2]/div[2]/div[2]/div/div[2]/div/div[1]/bu
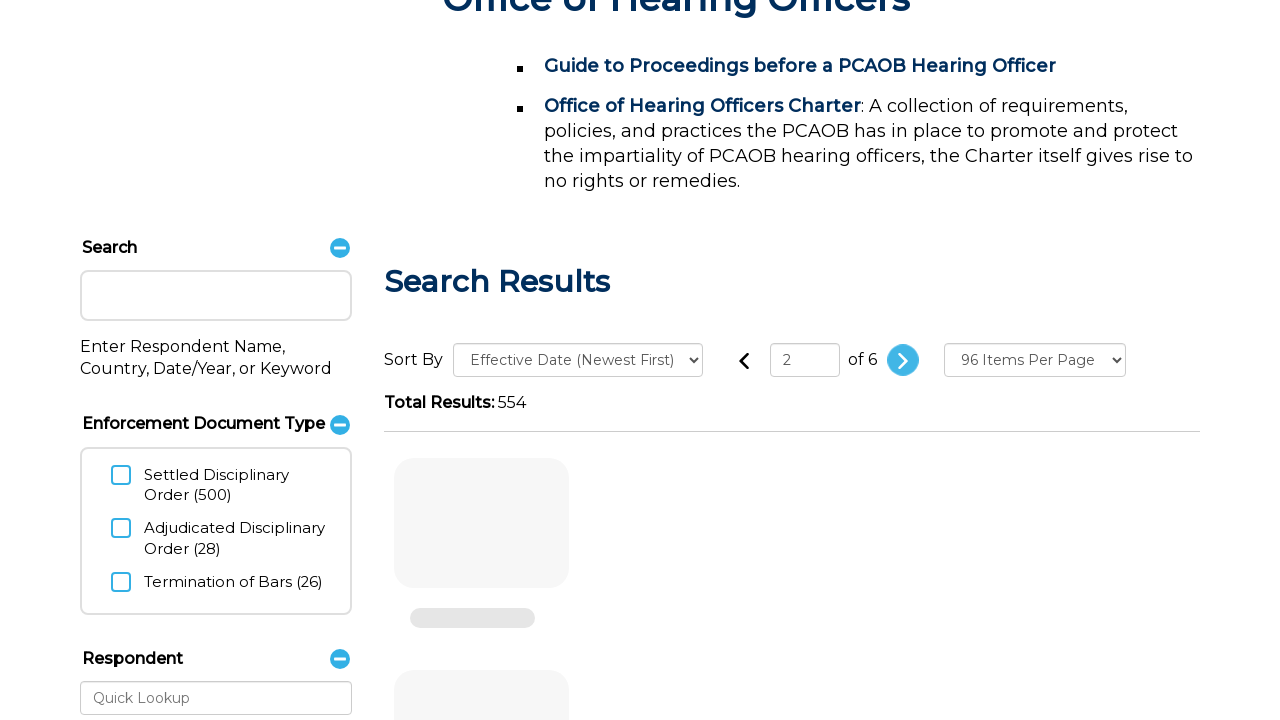

Page loaded after navigation to page 2
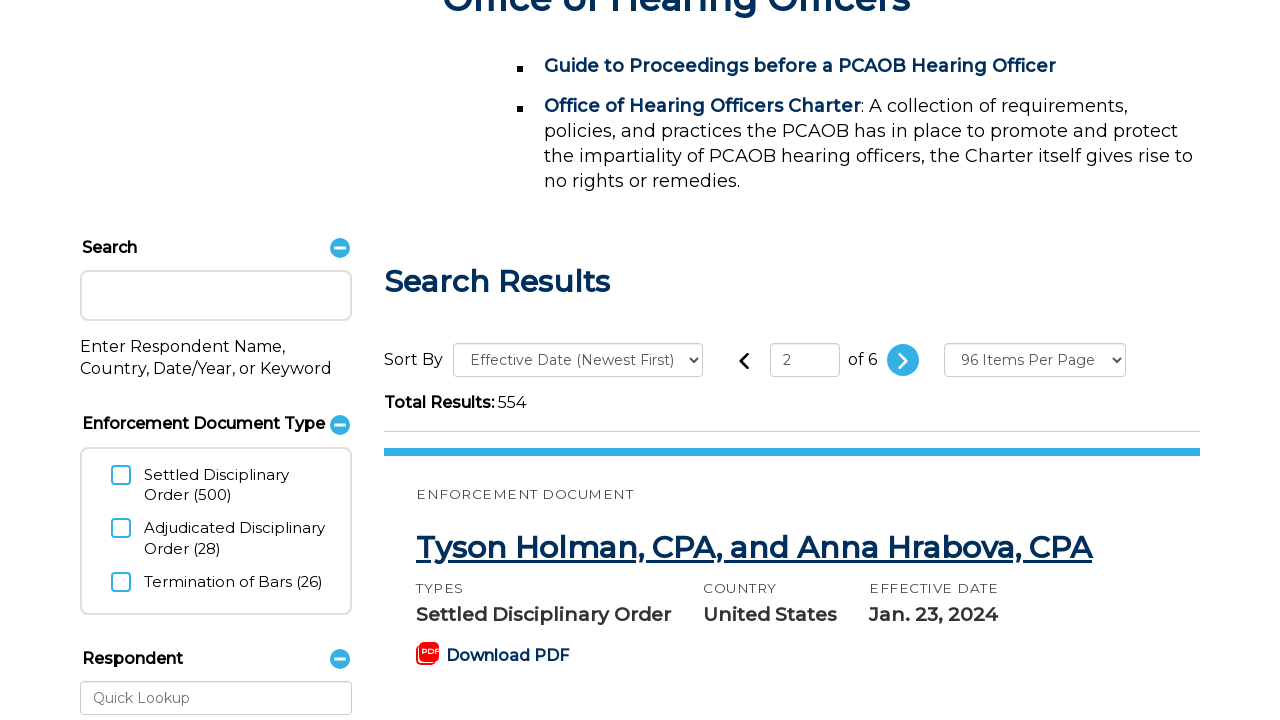

Waited for first article link on page 2
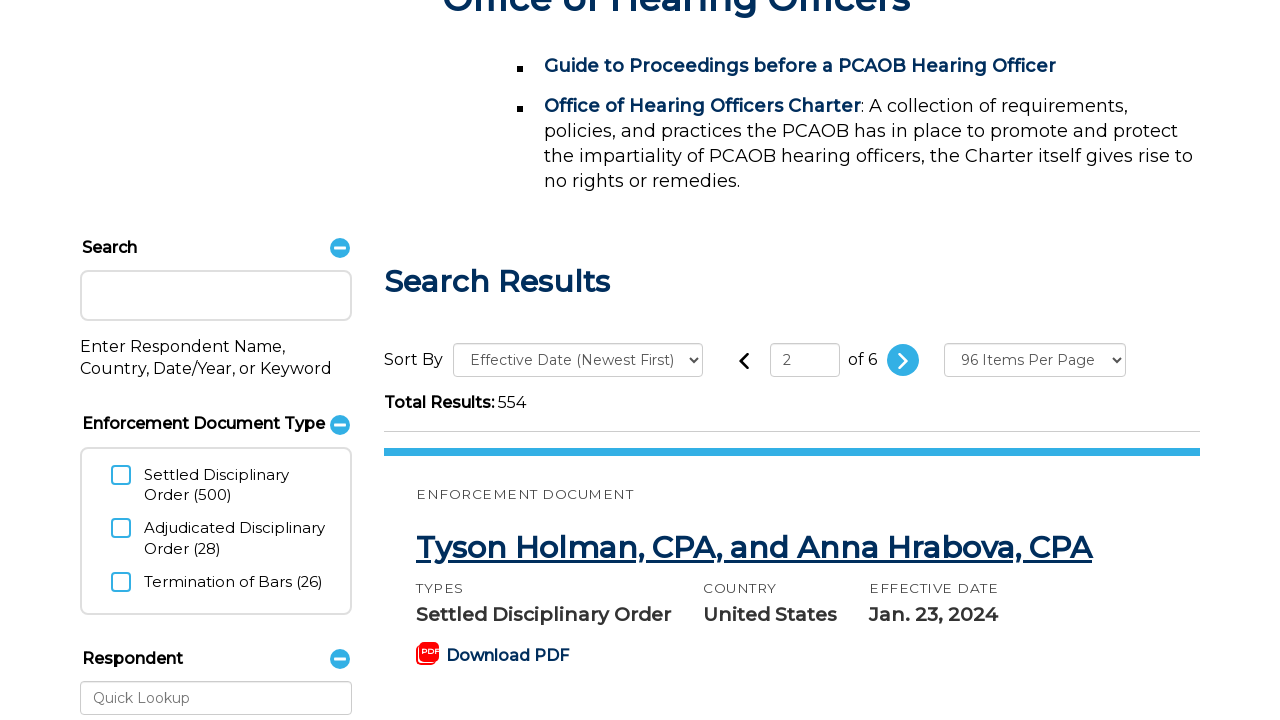

Clicked next page button to navigate from page 2 to page 3 at (903, 360) on //*[@id="Main_C003_Col00"]/div/div/div[2]/div[2]/div[2]/div/div[2]/div/div[1]/bu
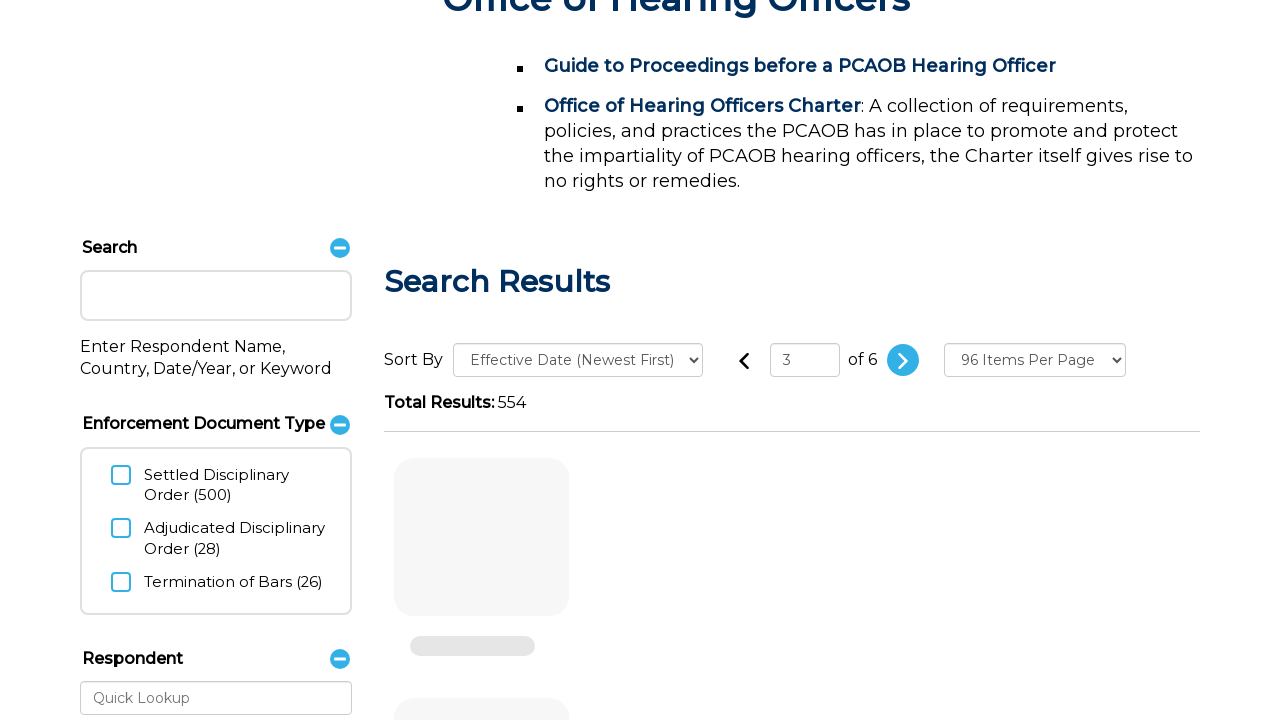

Page loaded after navigation to page 3
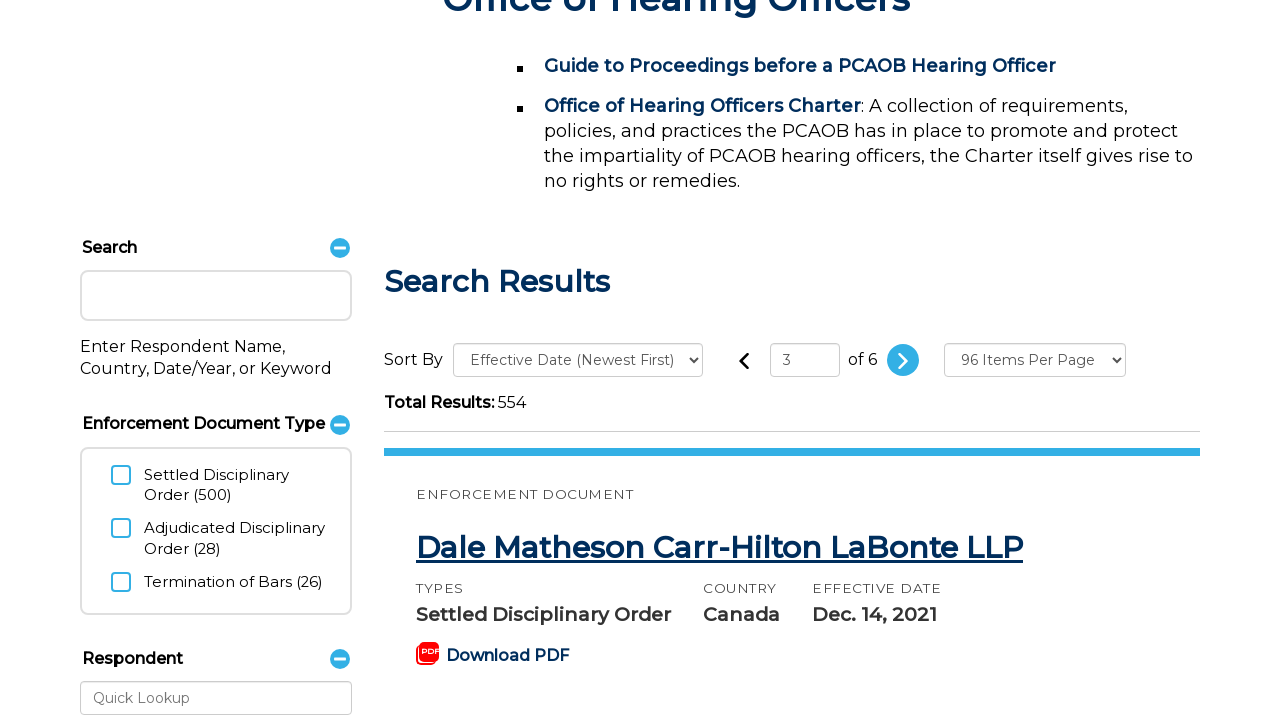

Waited for first article link on page 3
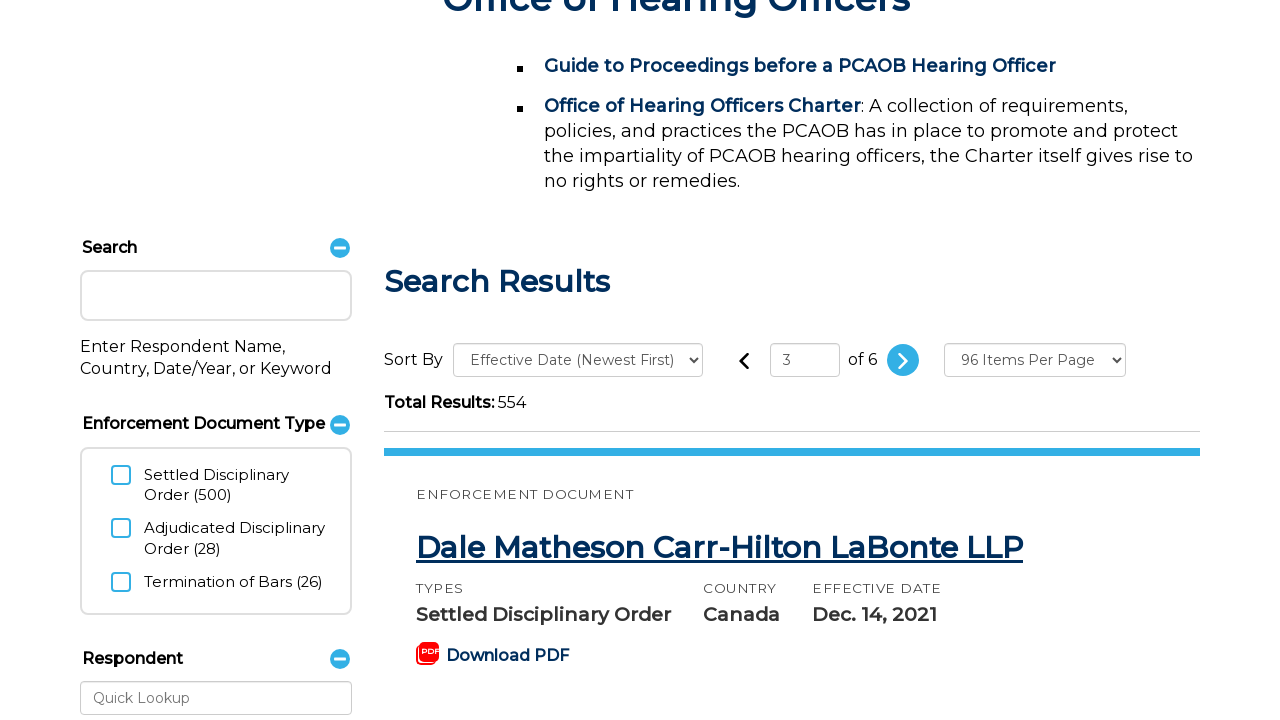

Clicked next page button to navigate from page 3 to page 4 at (903, 360) on //*[@id="Main_C003_Col00"]/div/div/div[2]/div[2]/div[2]/div/div[2]/div/div[1]/bu
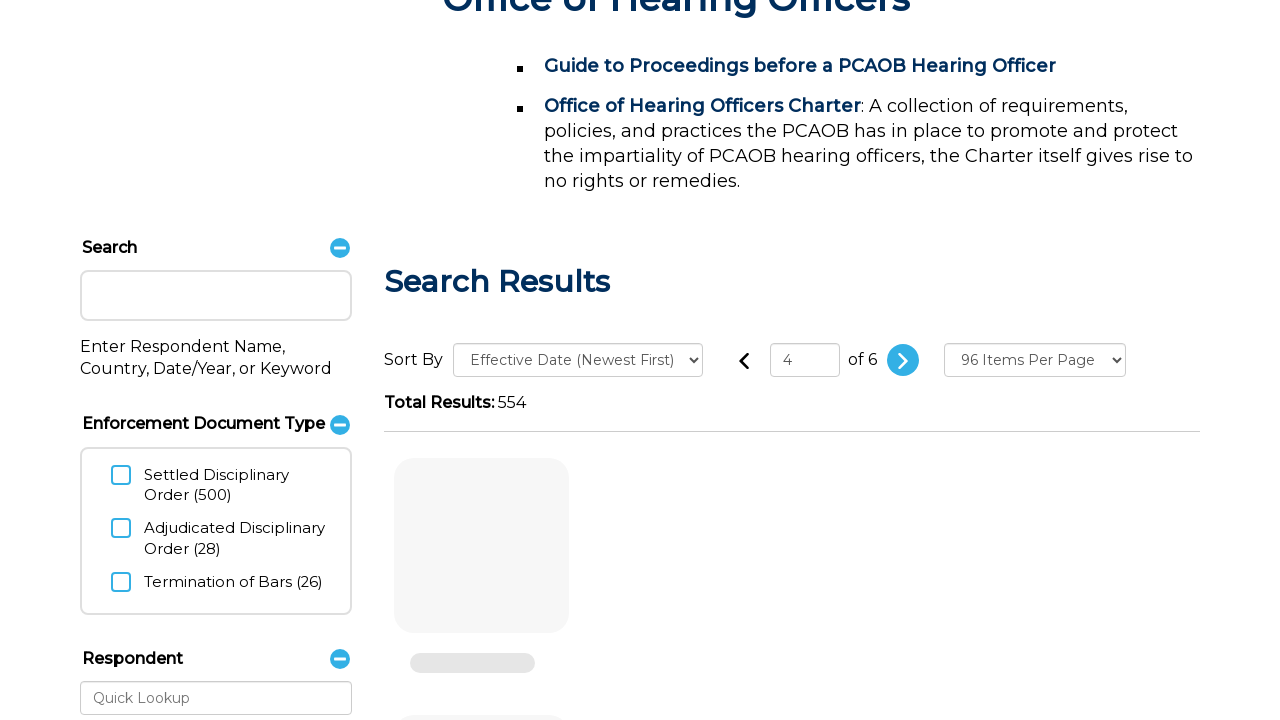

Page loaded after navigation to page 4
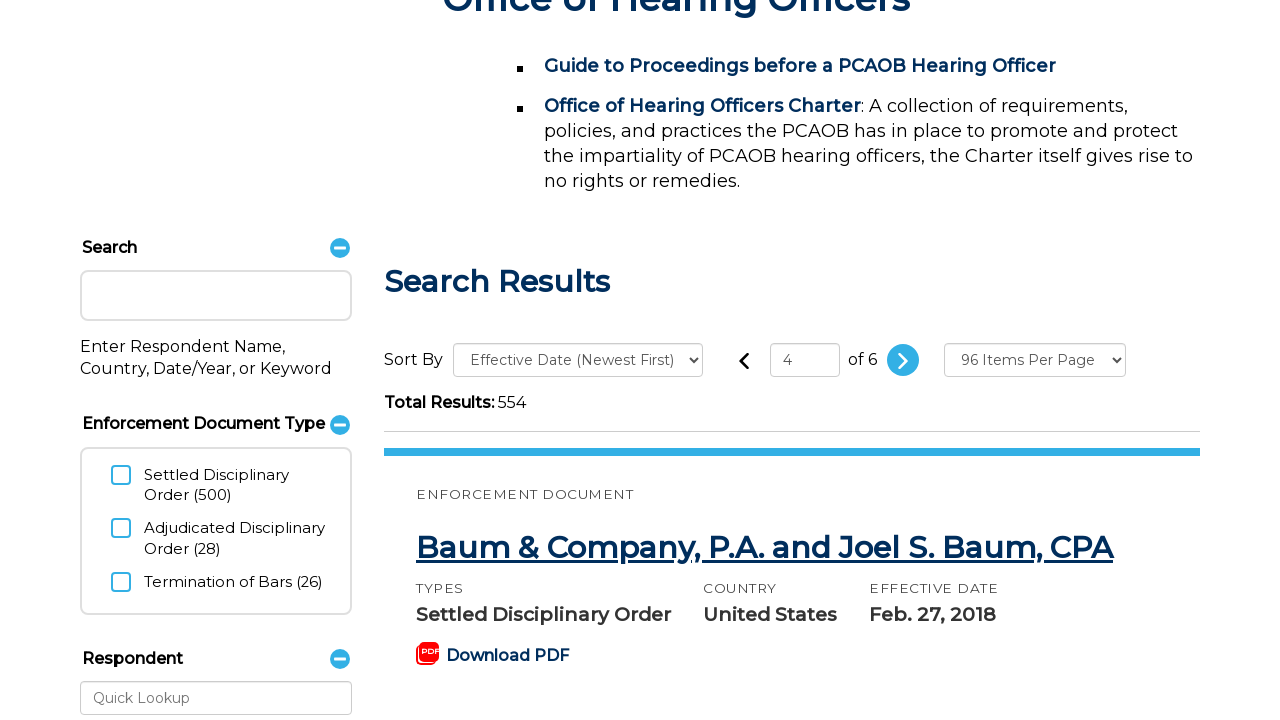

Waited for first article link on page 4
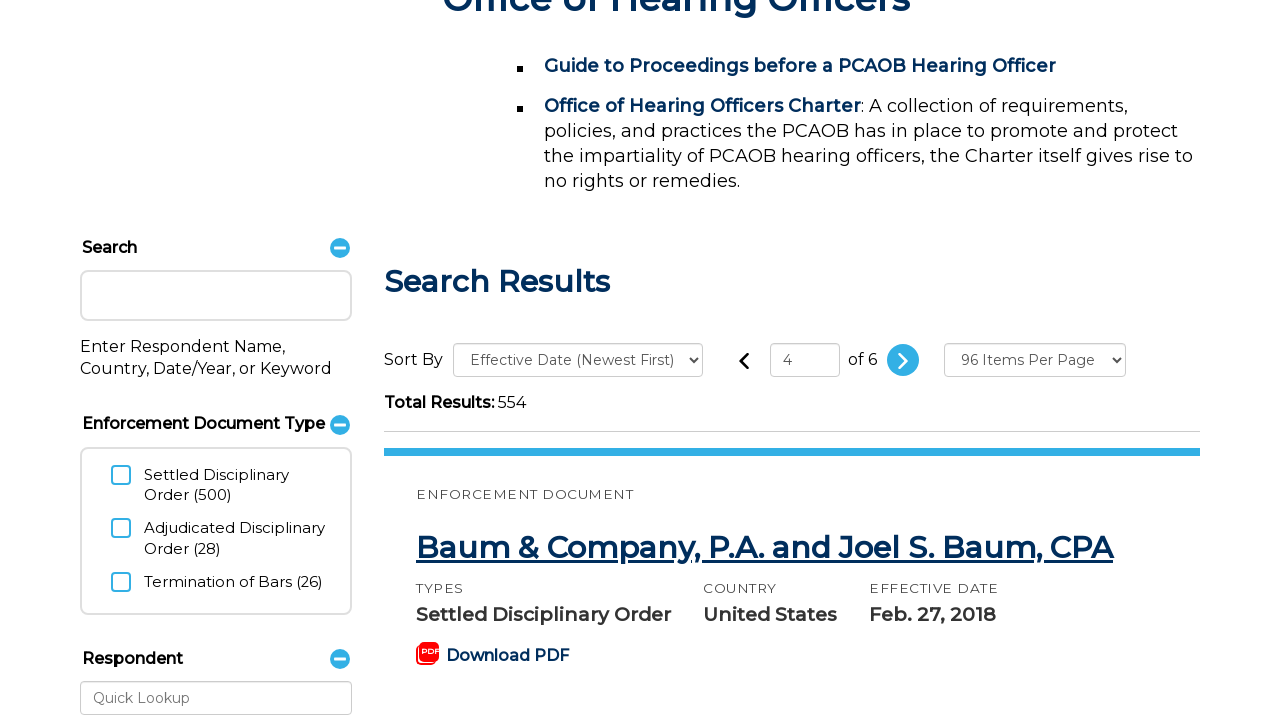

Clicked next page button to navigate from page 4 to page 5 at (903, 360) on //*[@id="Main_C003_Col00"]/div/div/div[2]/div[2]/div[2]/div/div[2]/div/div[1]/bu
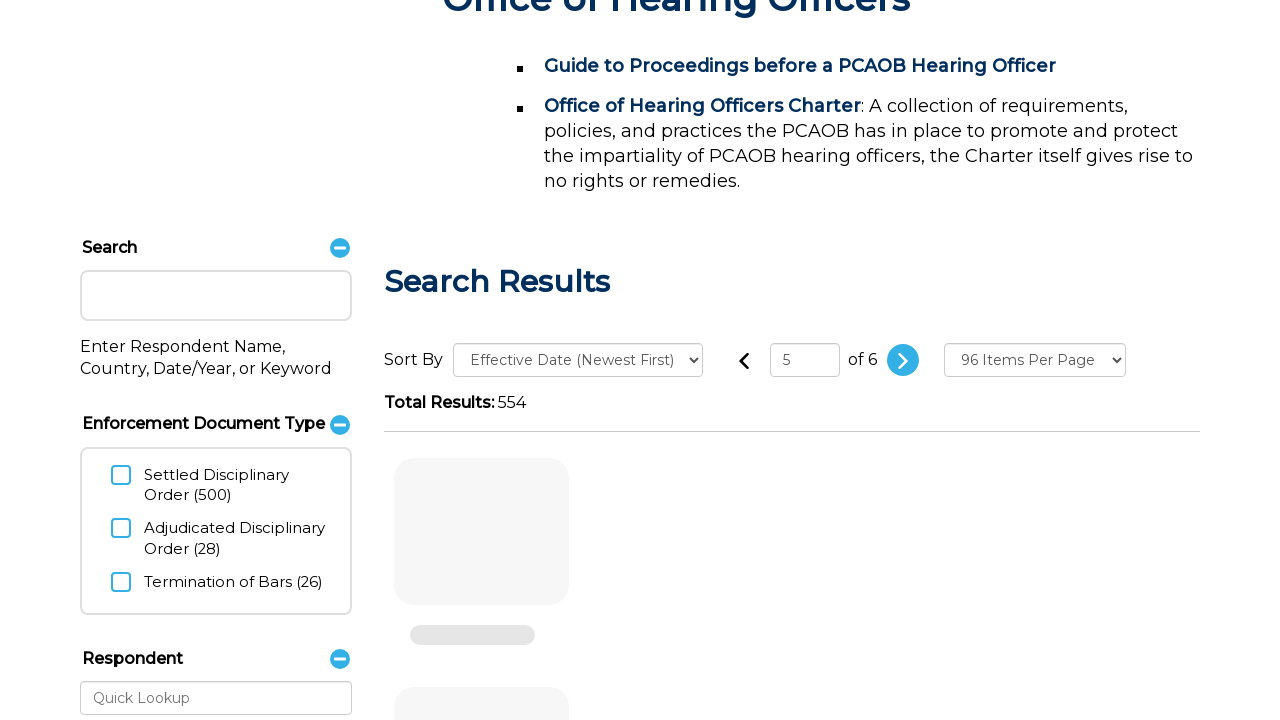

Page loaded after navigation to page 5
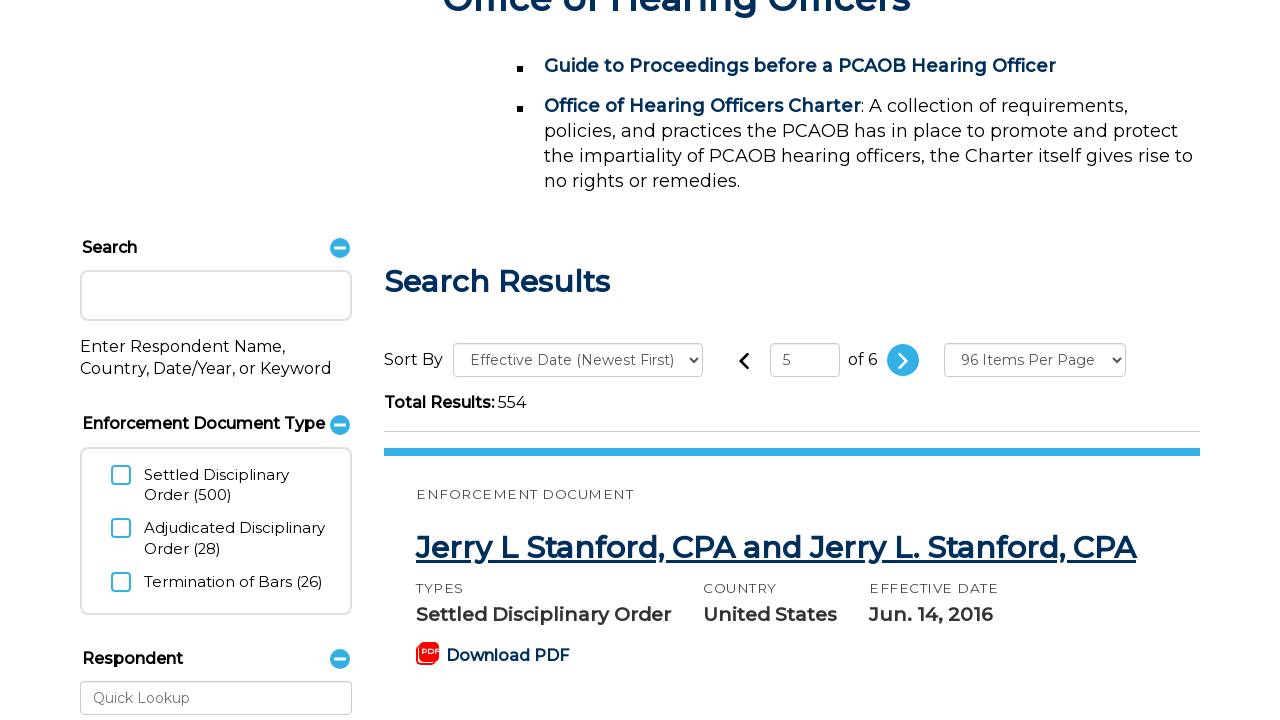

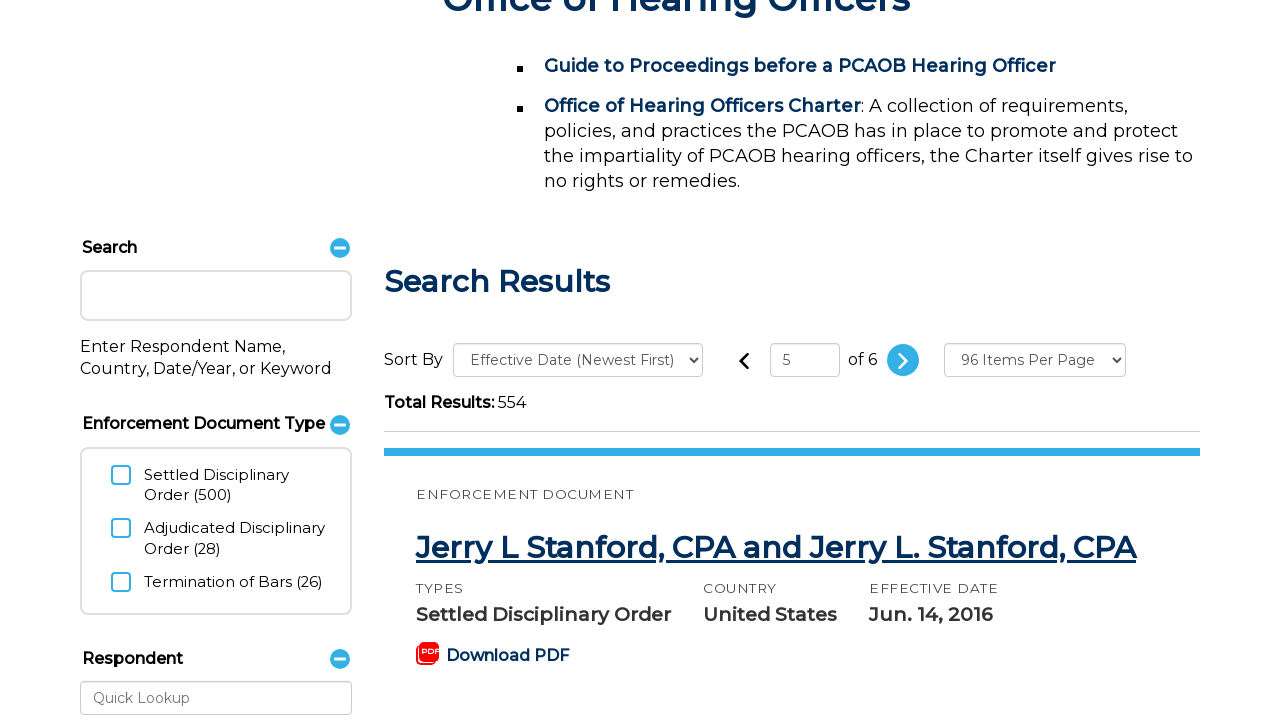